Tests iframe handling by navigating to a W3Schools JavaScript tutorial page, switching to the result iframe, and clicking a button within it.

Starting URL: https://www.w3schools.com/js/tryit.asp?filename=tryjs_myfirst

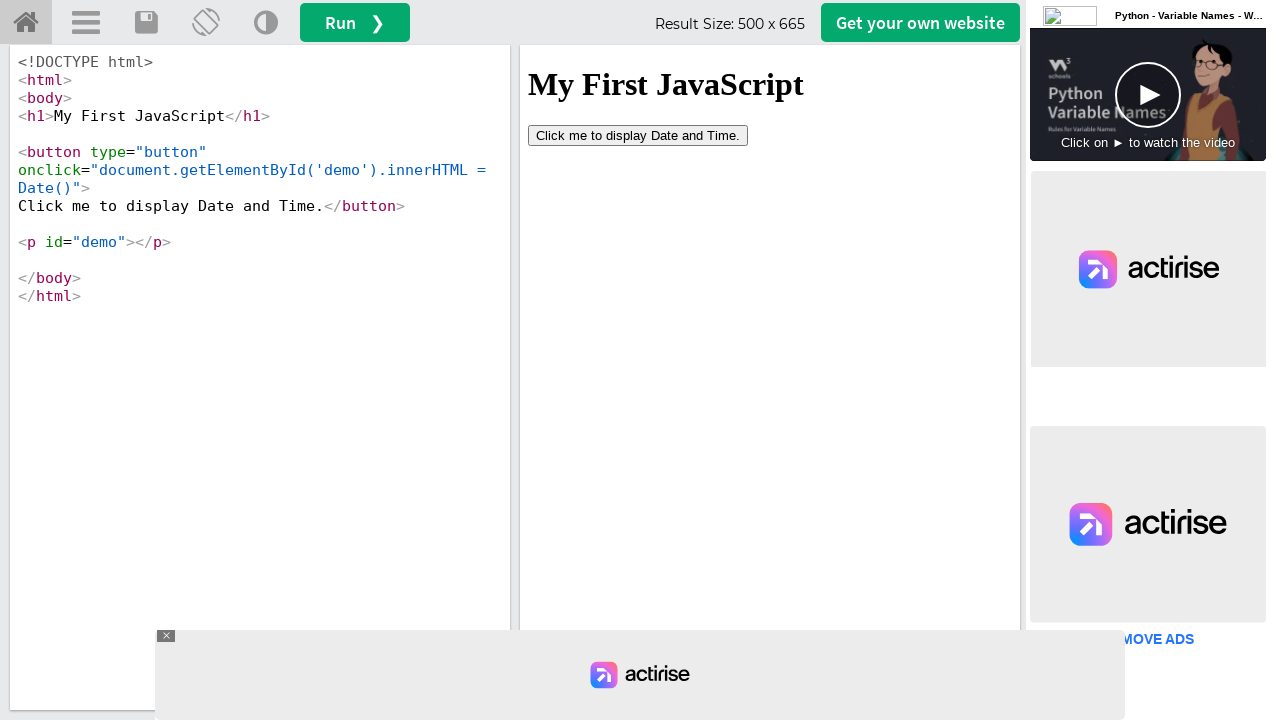

Waited for iframe with id 'iframeResult' to be available
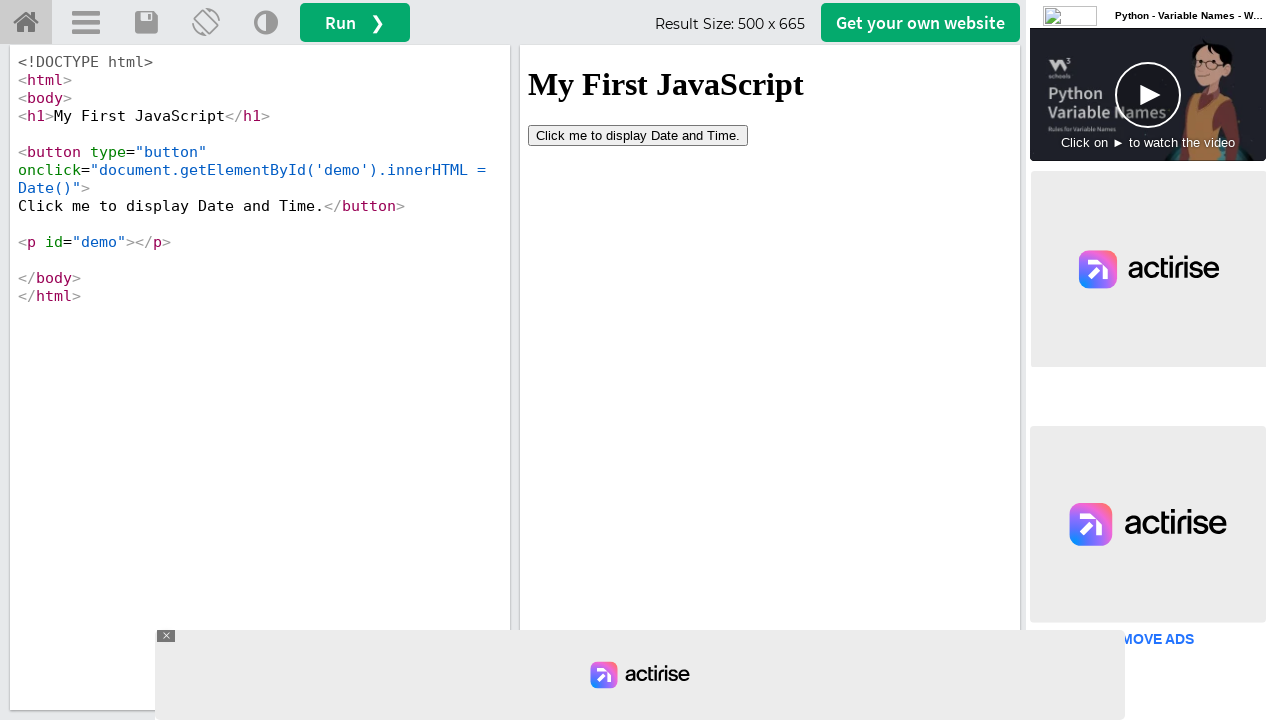

Located the result iframe
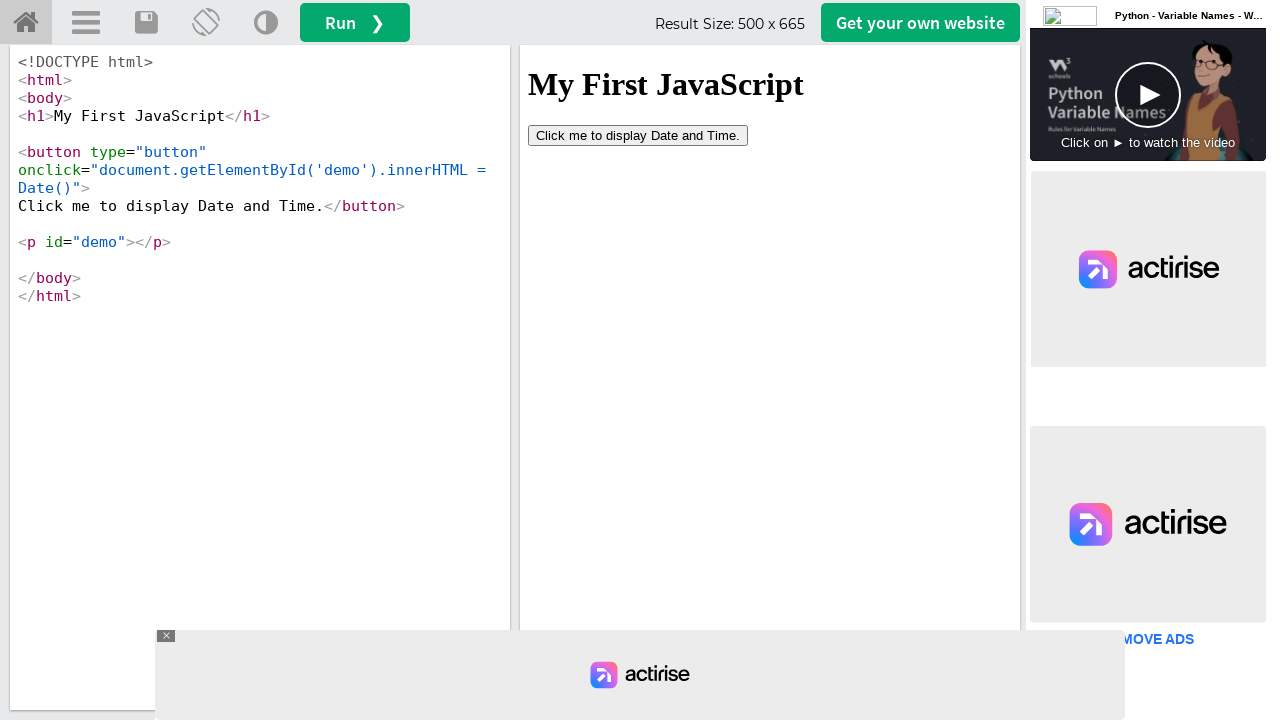

Clicked the button within the iframe at (638, 135) on #iframeResult >> internal:control=enter-frame >> button[type='button']
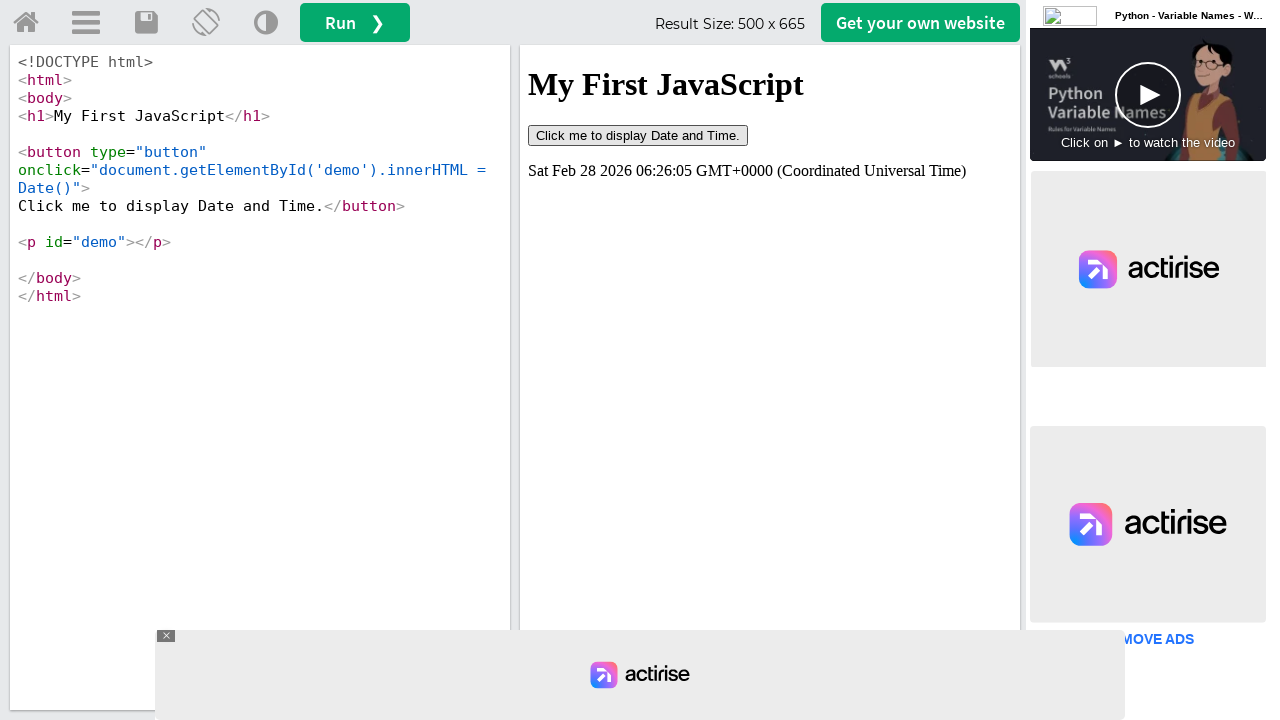

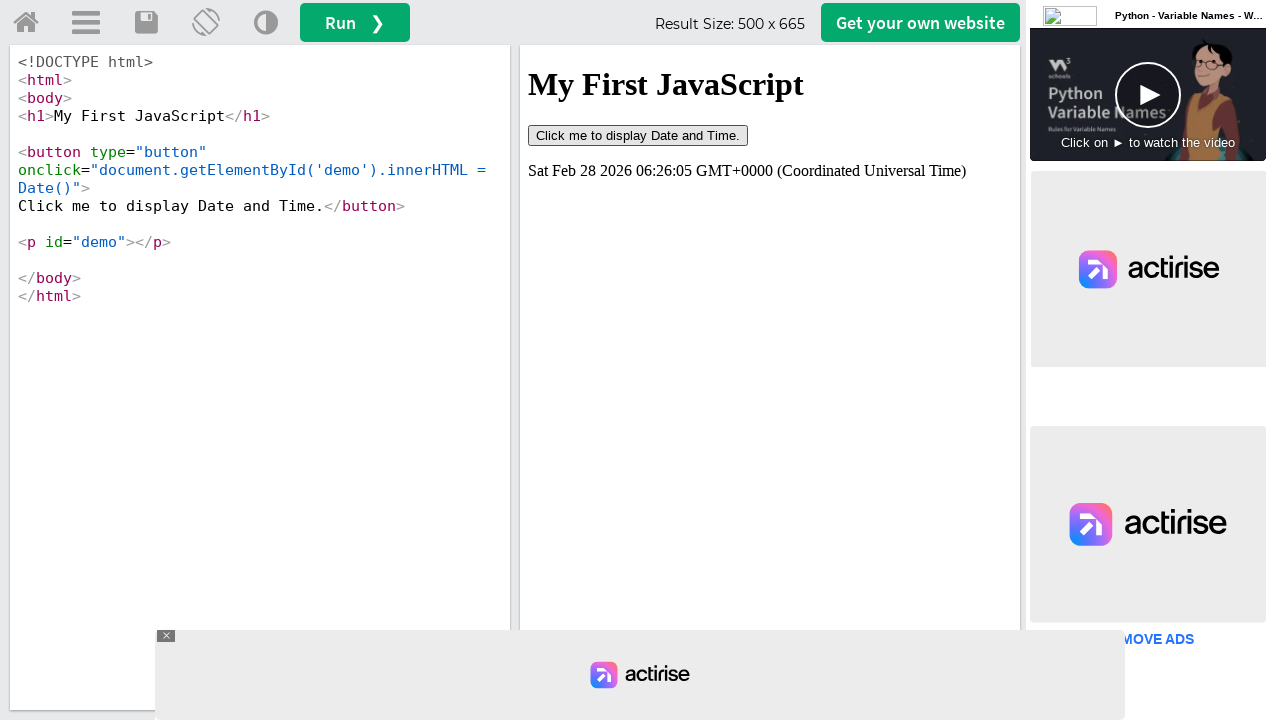